Tests alert handling functionality by triggering different types of JavaScript alerts and interacting with them

Starting URL: https://rahulshettyacademy.com/AutomationPractice/

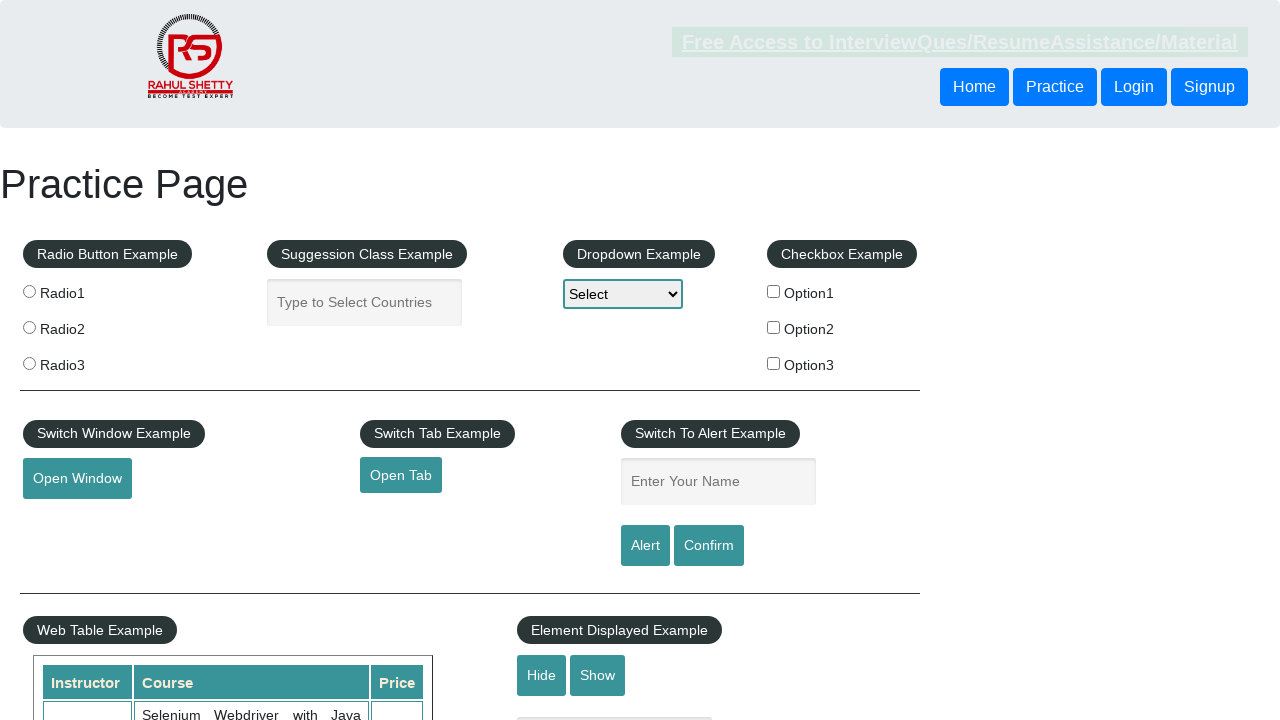

Filled name field with 'John Smith' on input[name='enter-name']
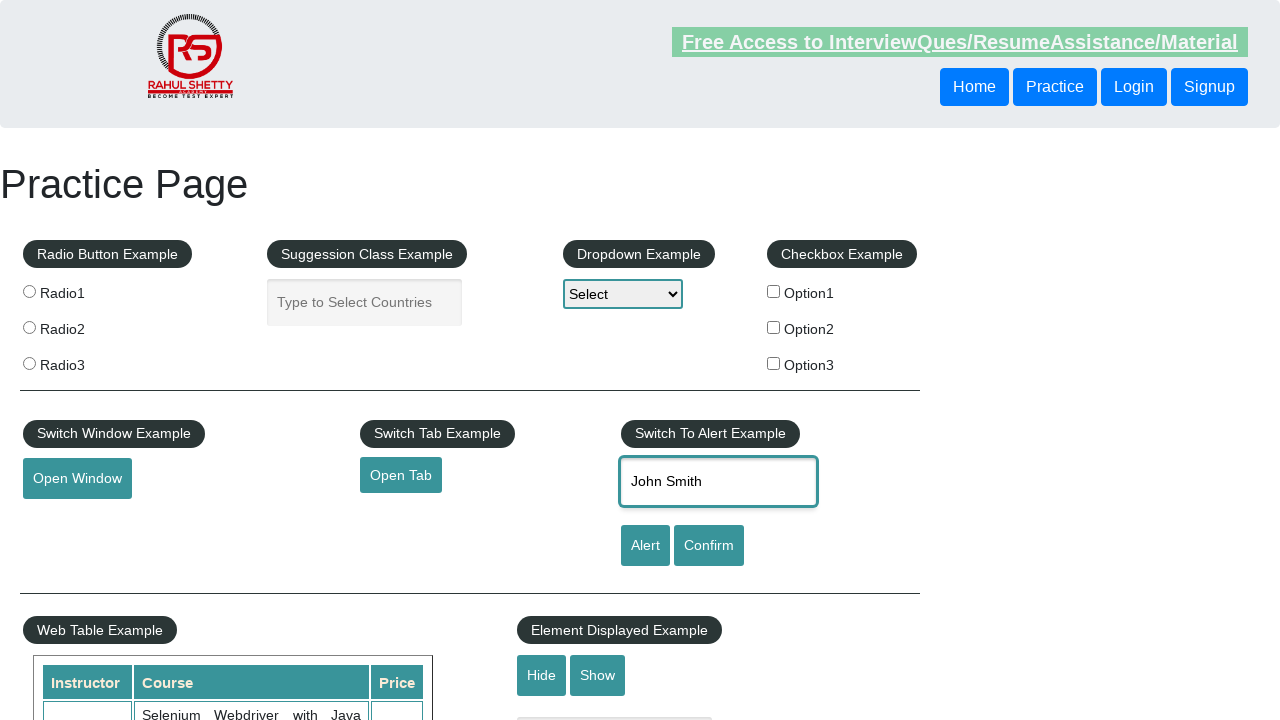

Clicked alert button to trigger first JavaScript alert at (645, 546) on #alertbtn
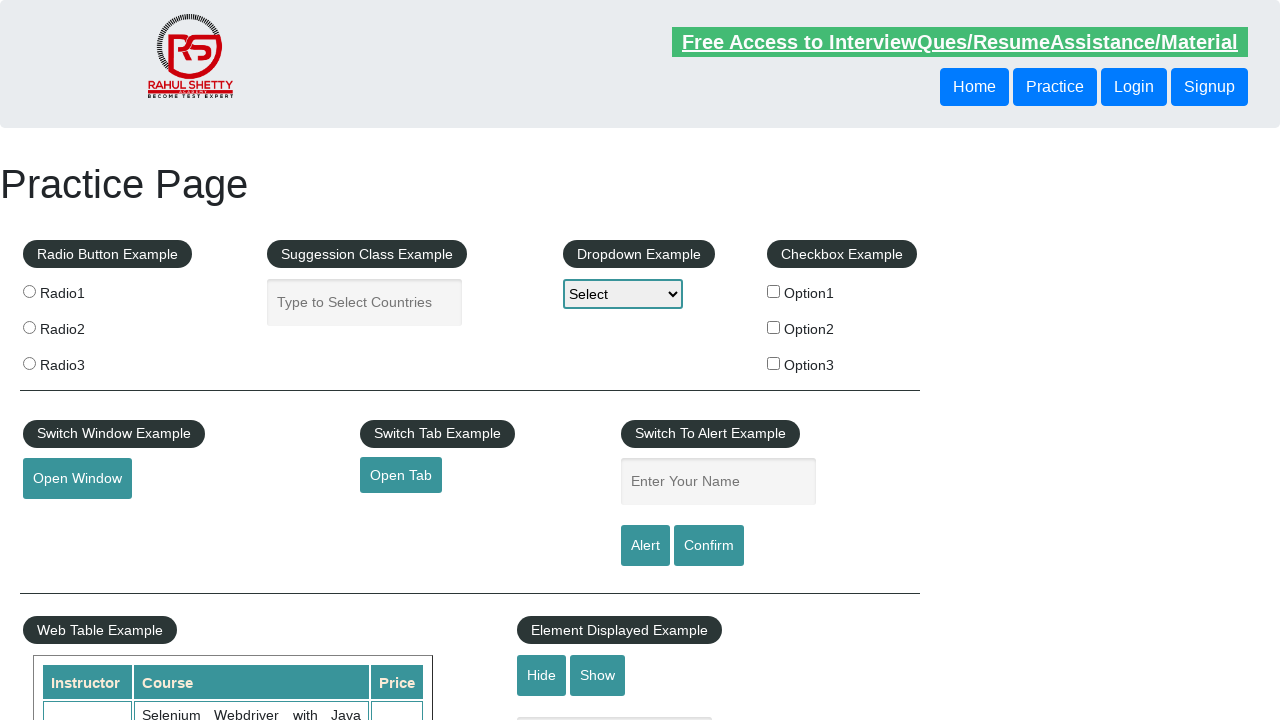

Set up dialog handler to accept alerts
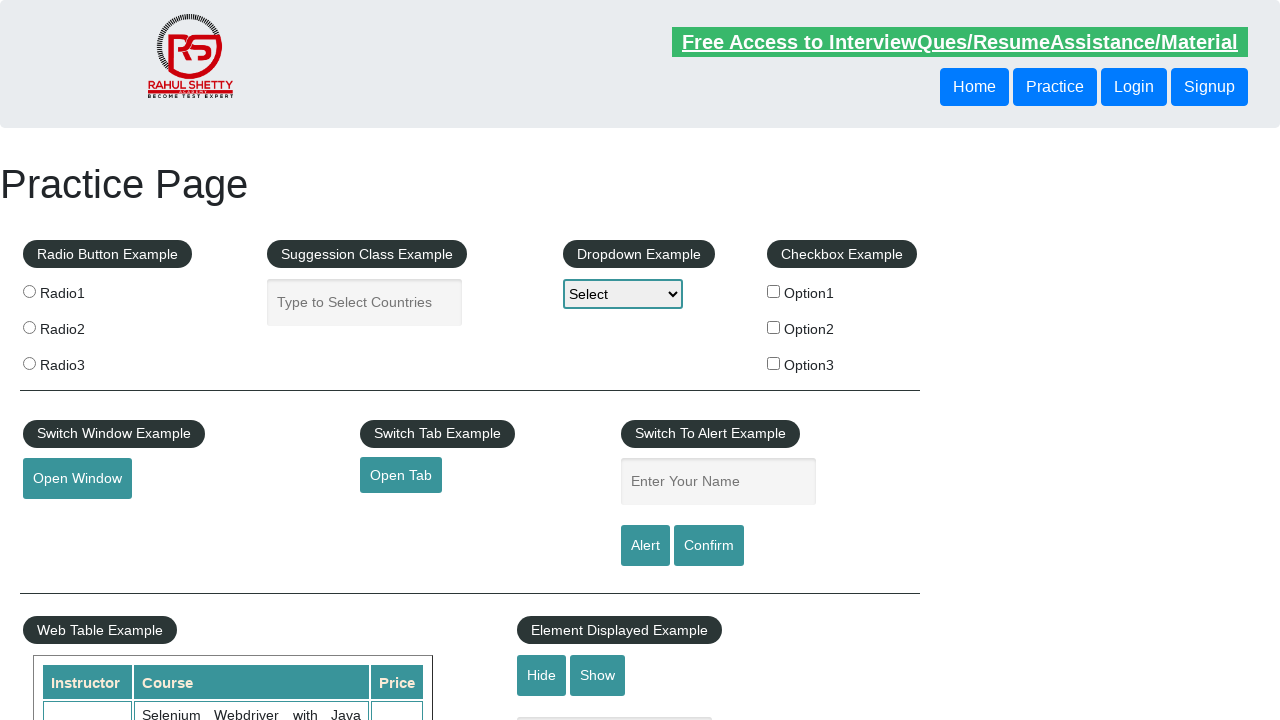

Clicked confirm button to trigger second alert at (709, 546) on #confirmbtn
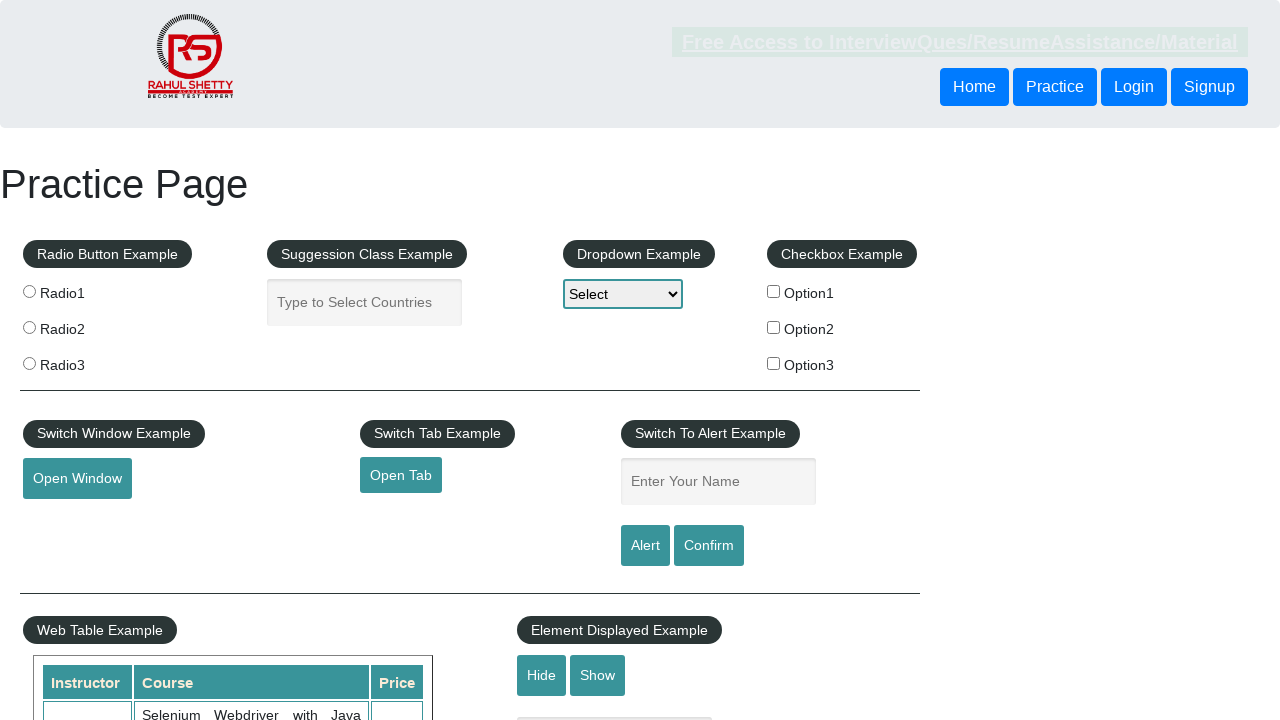

Set up dialog handler to dismiss alerts
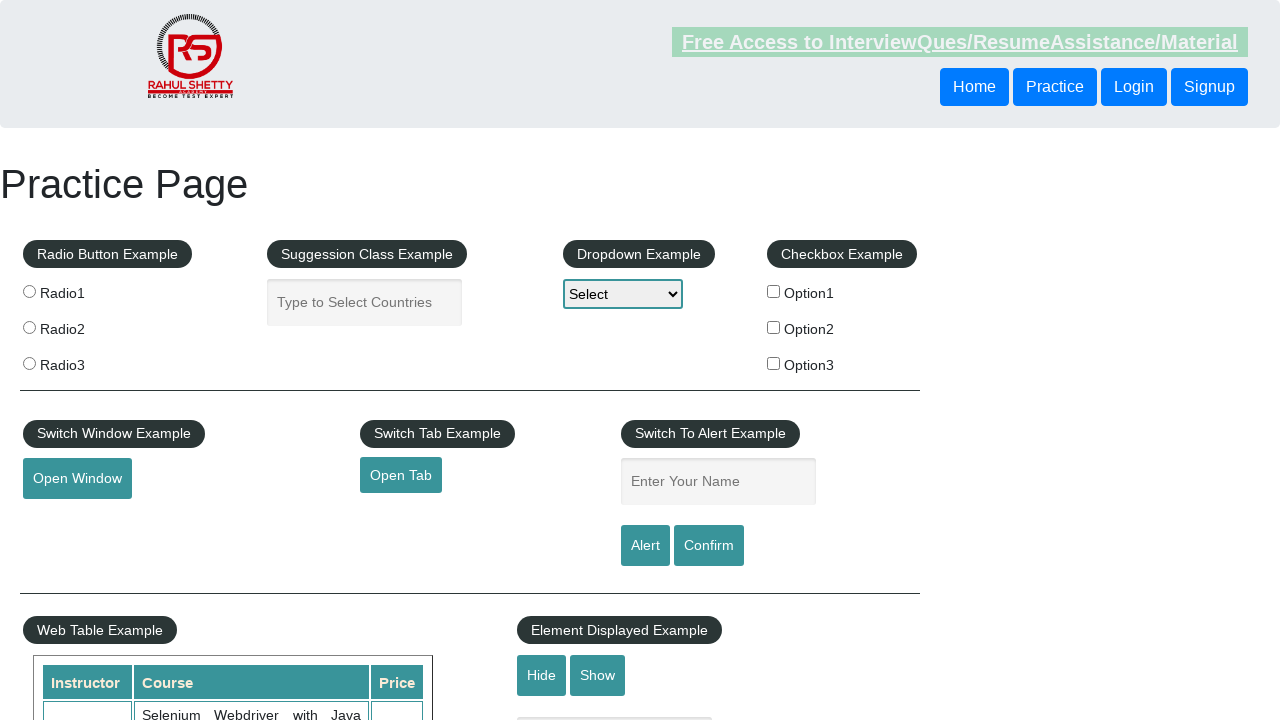

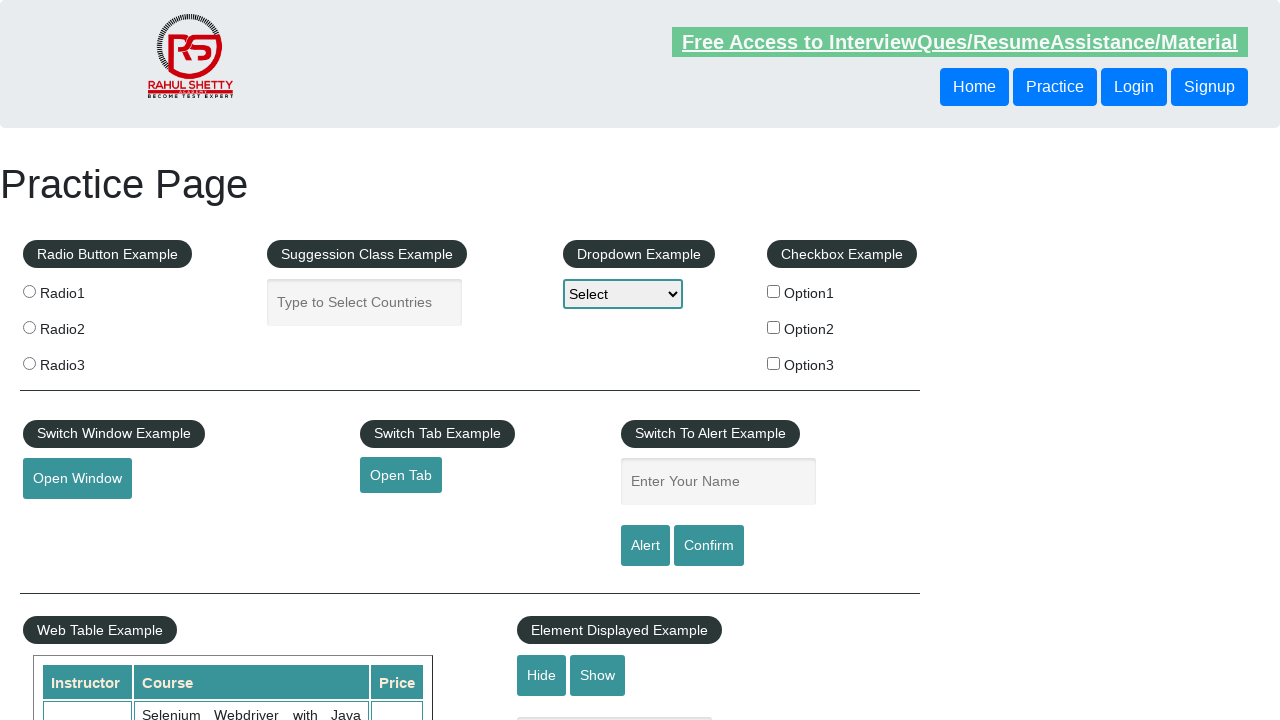